Tests passenger selection dropdown by clicking to open it, incrementing adult count 4 times, and closing the dropdown

Starting URL: https://rahulshettyacademy.com/dropdownsPractise/

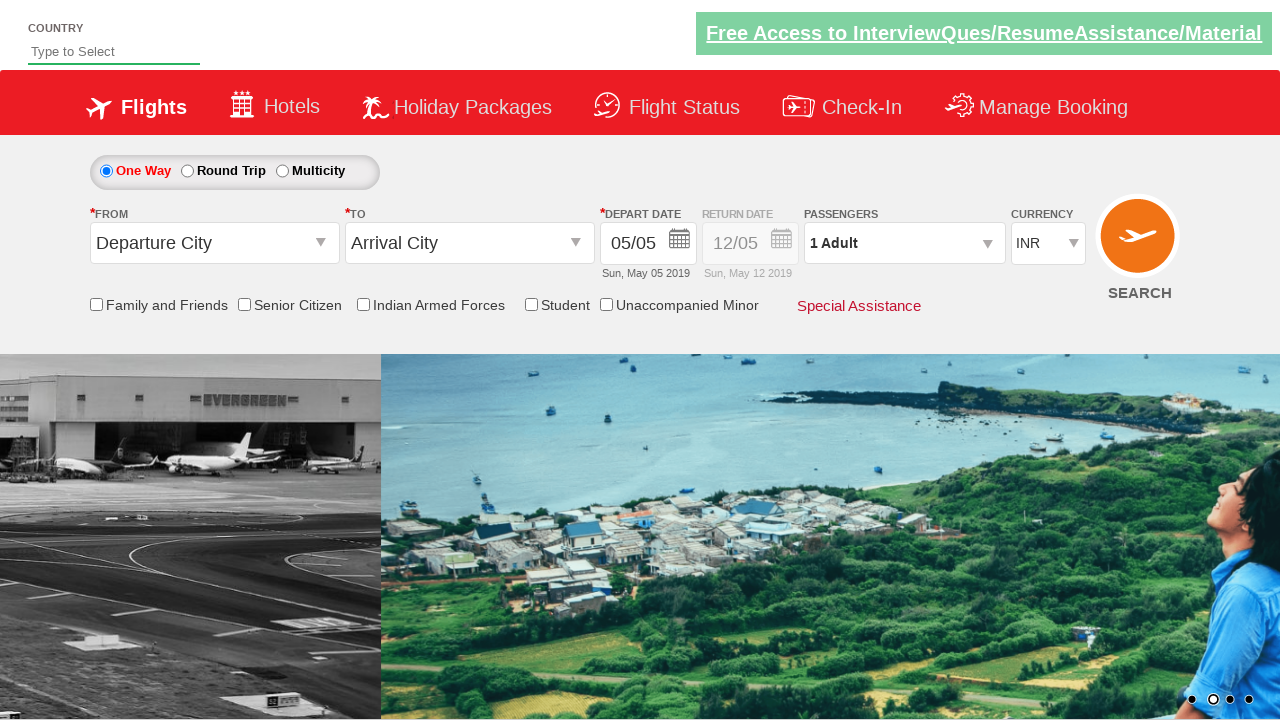

Clicked passenger info dropdown to open it at (904, 243) on #divpaxinfo
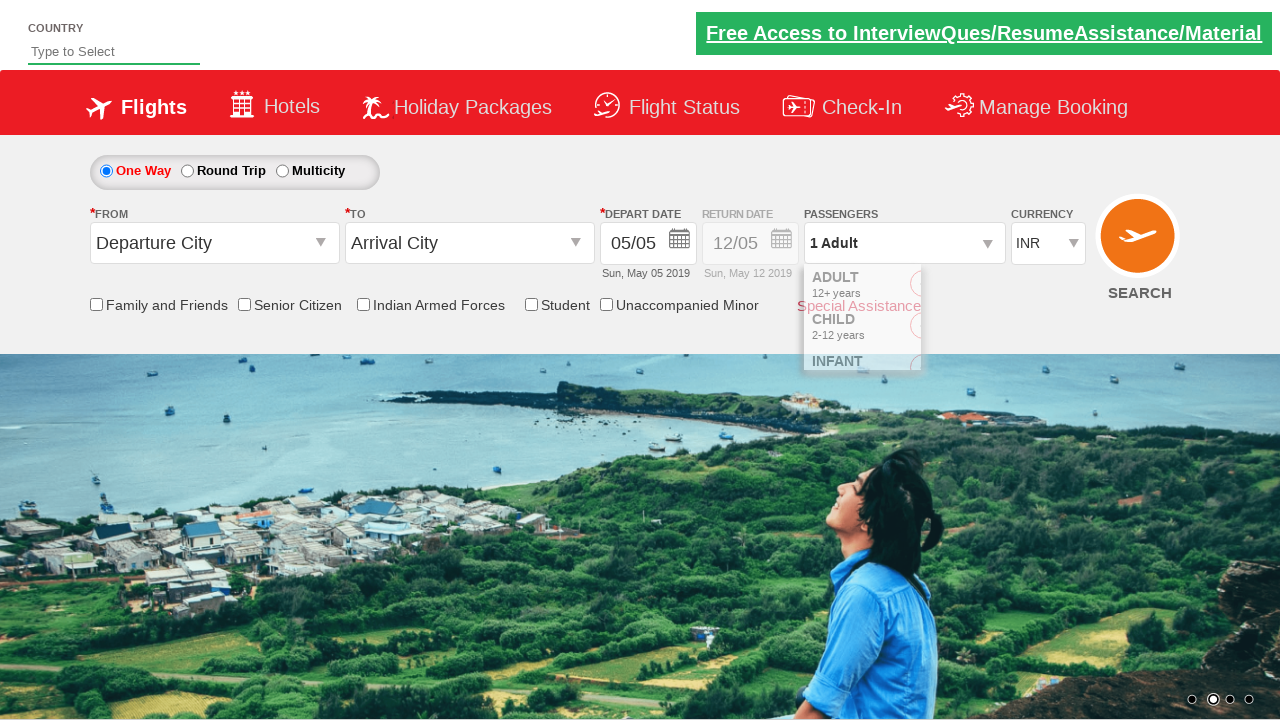

Waited 2 seconds for dropdown to be ready
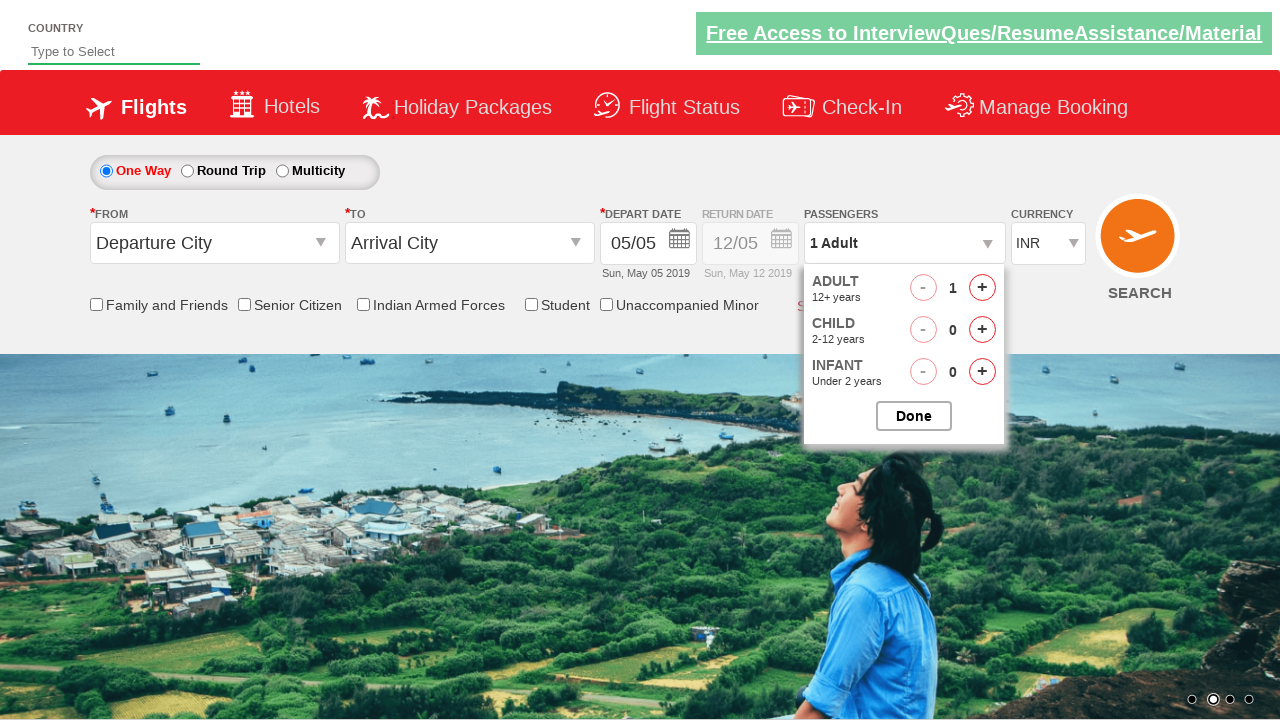

Incremented adult count (click 1 of 4) at (982, 288) on #hrefIncAdt
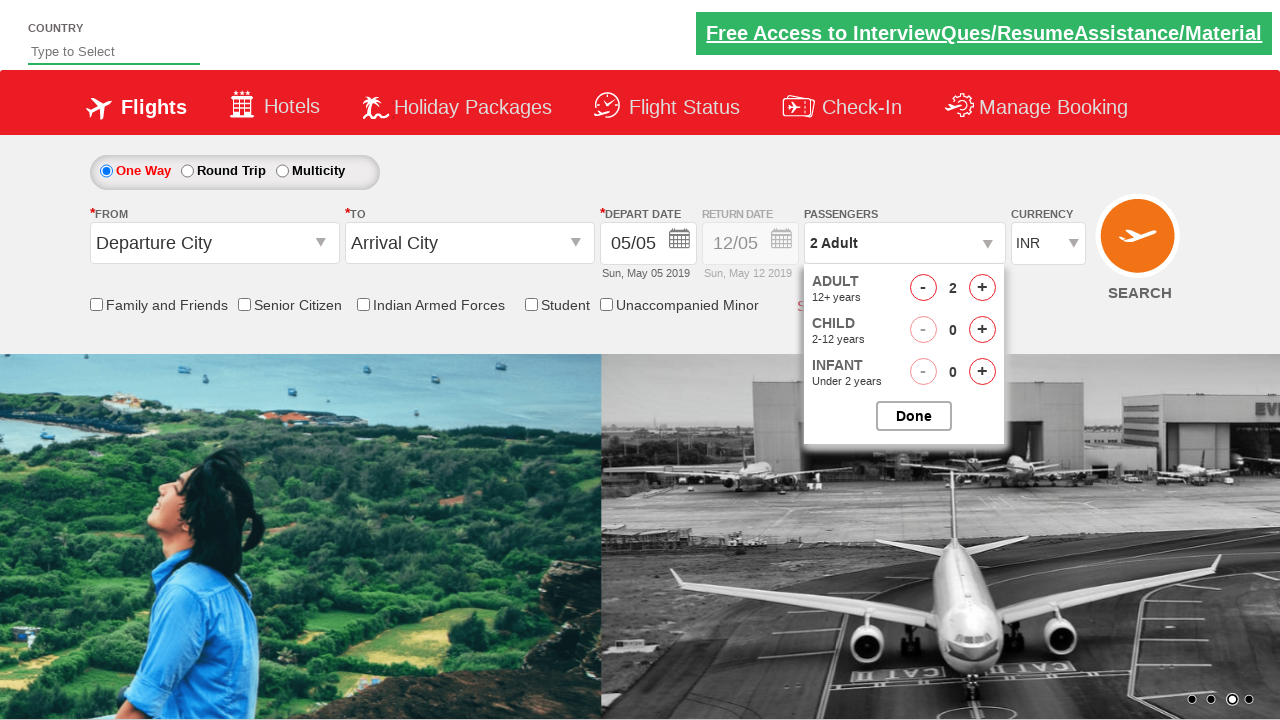

Incremented adult count (click 2 of 4) at (982, 288) on #hrefIncAdt
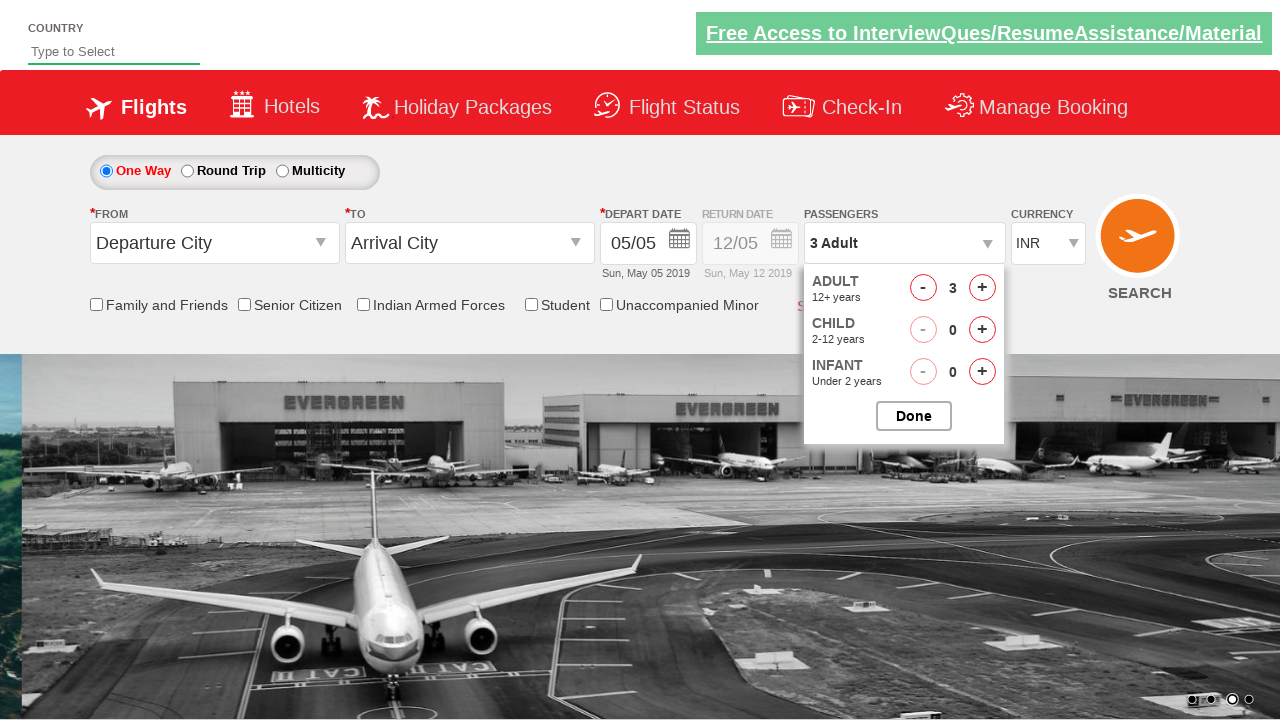

Incremented adult count (click 3 of 4) at (982, 288) on #hrefIncAdt
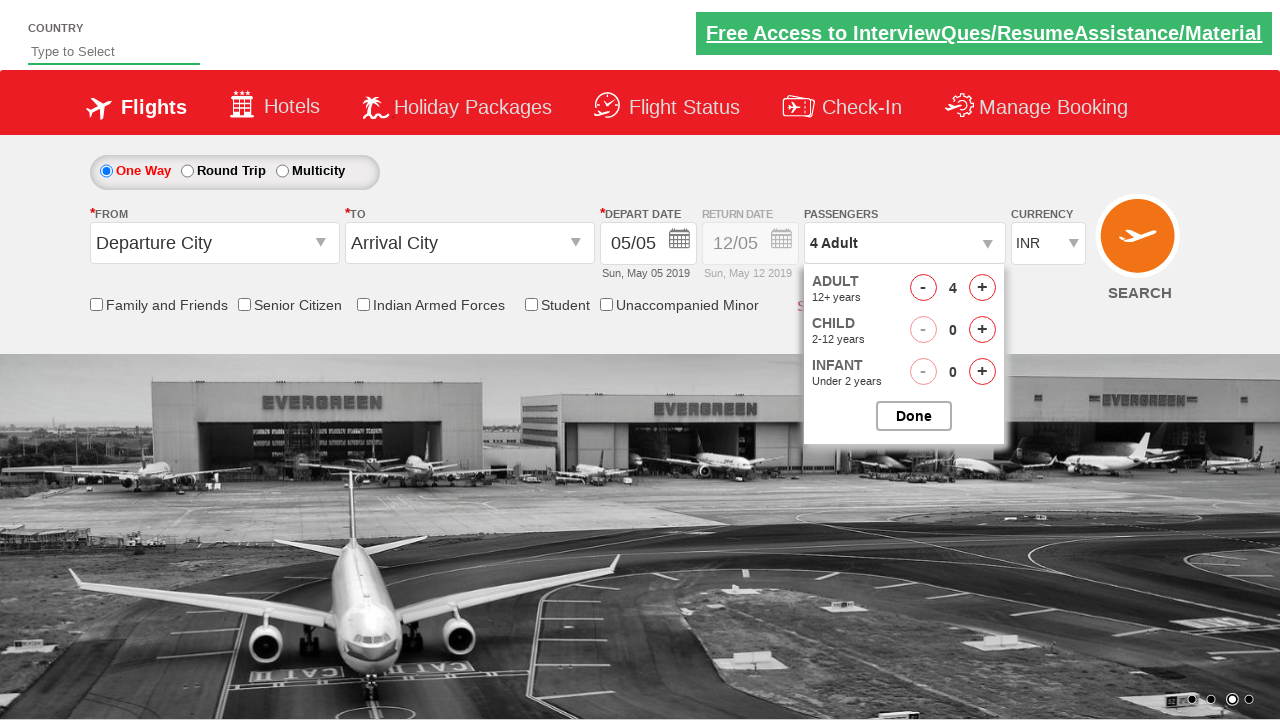

Incremented adult count (click 4 of 4) at (982, 288) on #hrefIncAdt
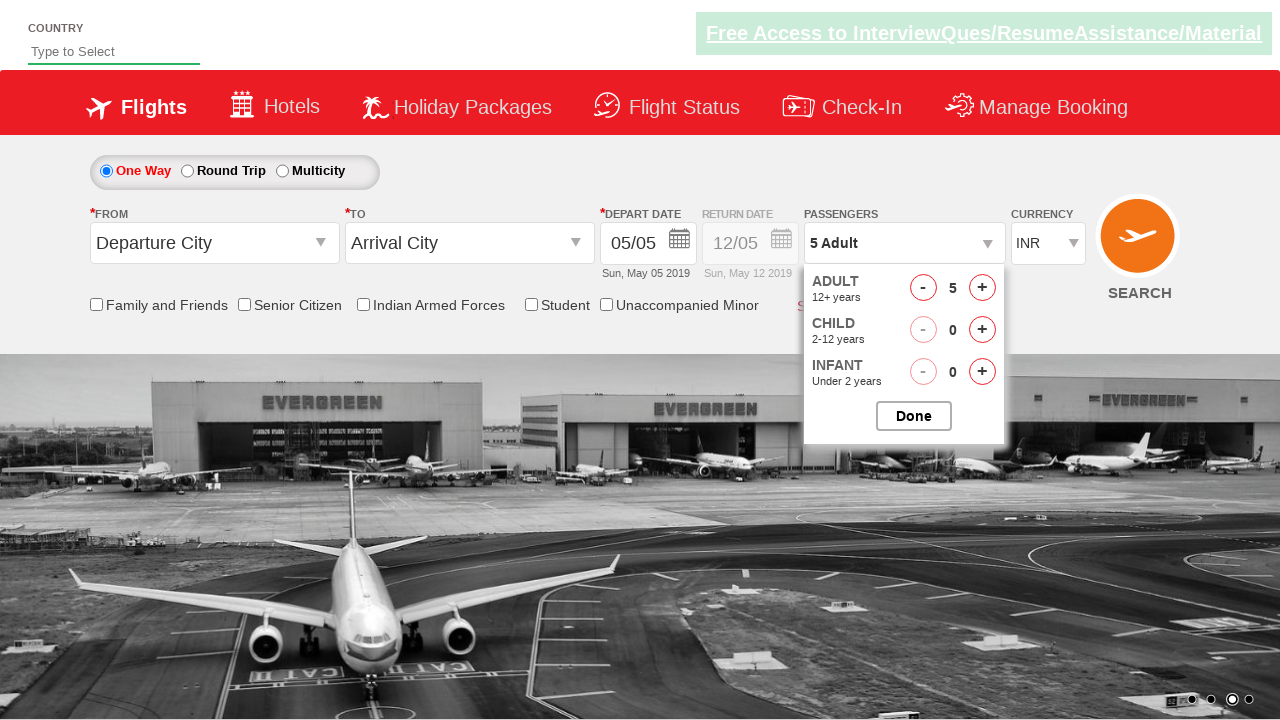

Clicked done button to close passenger dropdown at (914, 416) on #btnclosepaxoption
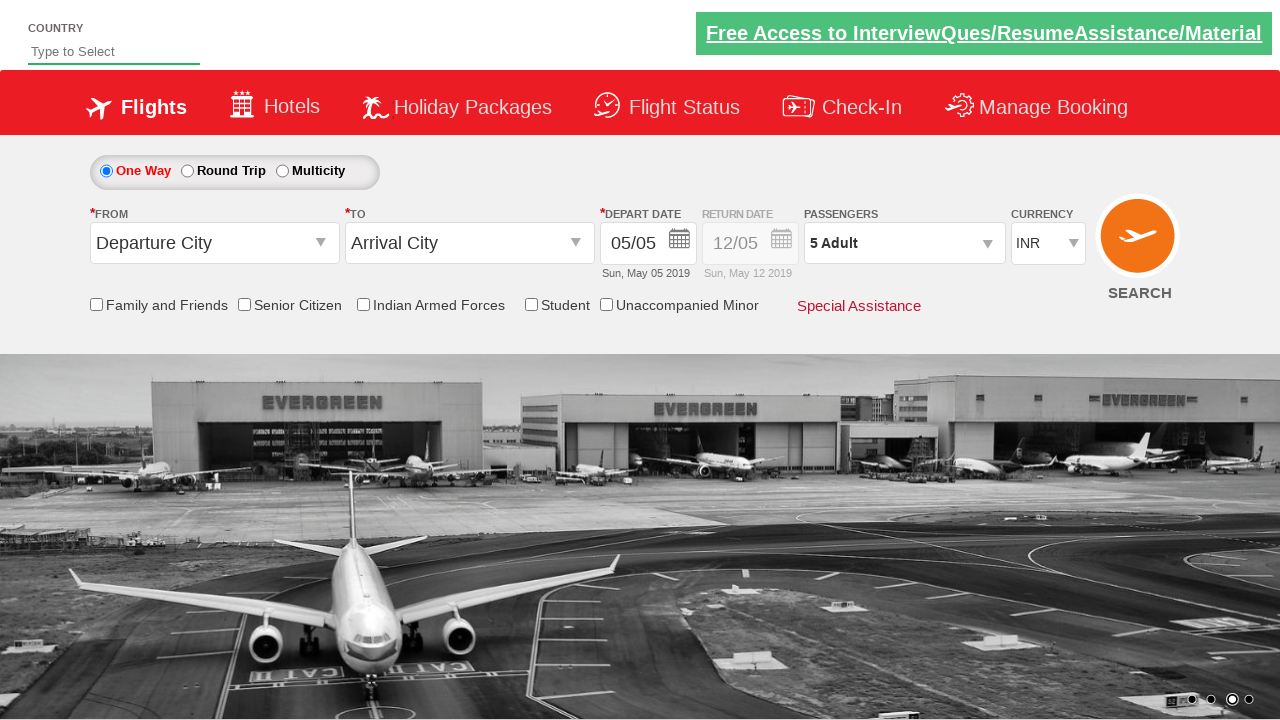

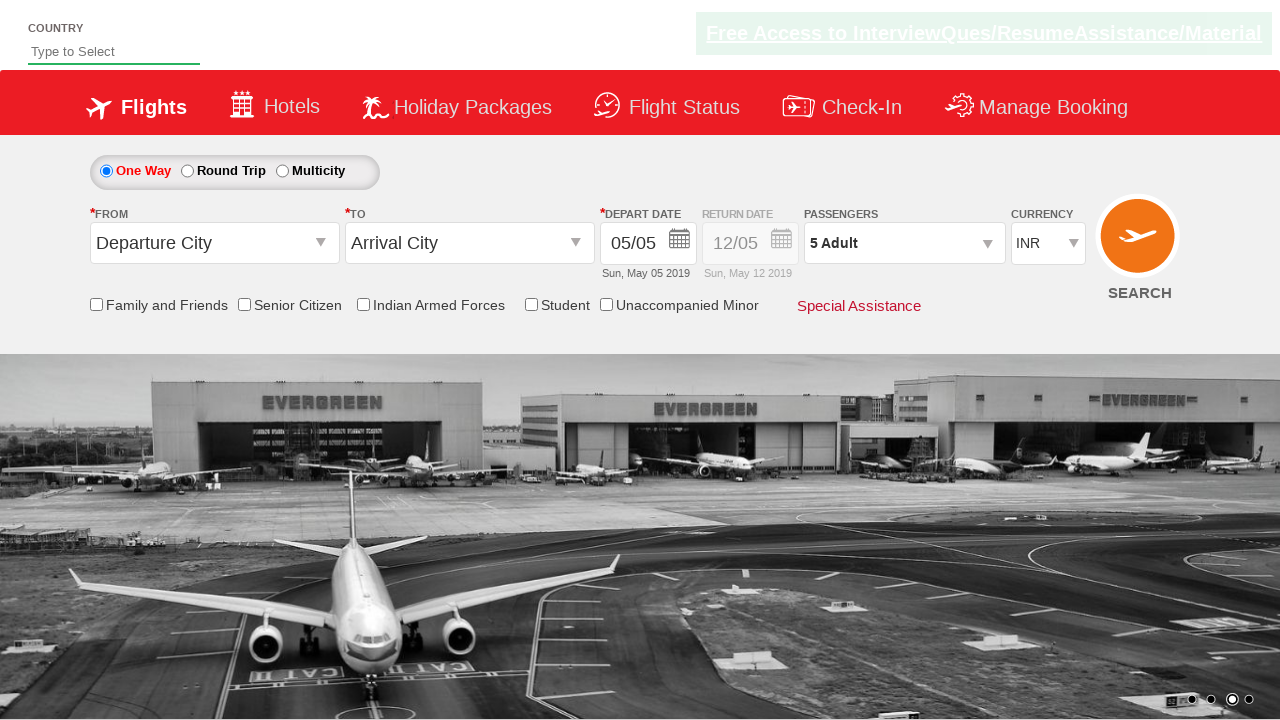